Tests dynamic controls functionality by verifying a checkbox is initially displayed, clicking a toggle button, and checking the checkbox visibility state changes.

Starting URL: https://training-support.net/webelements/dynamic-controls

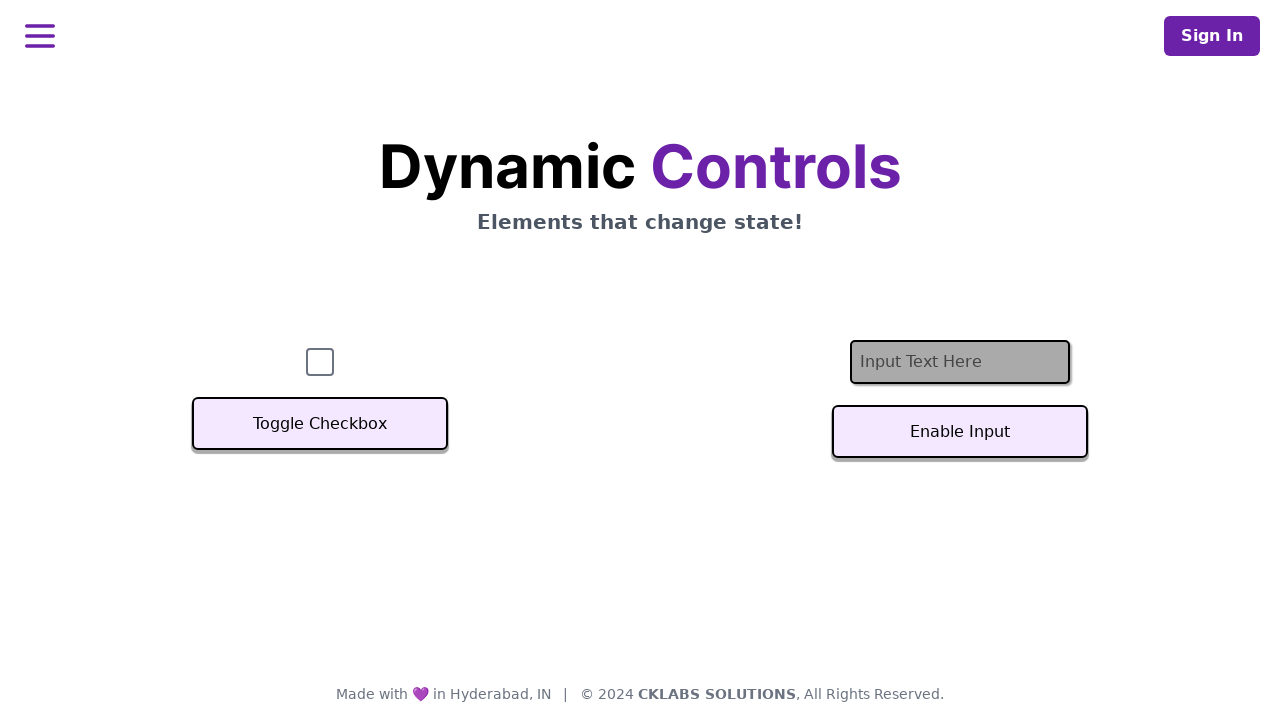

Checkbox is initially visible
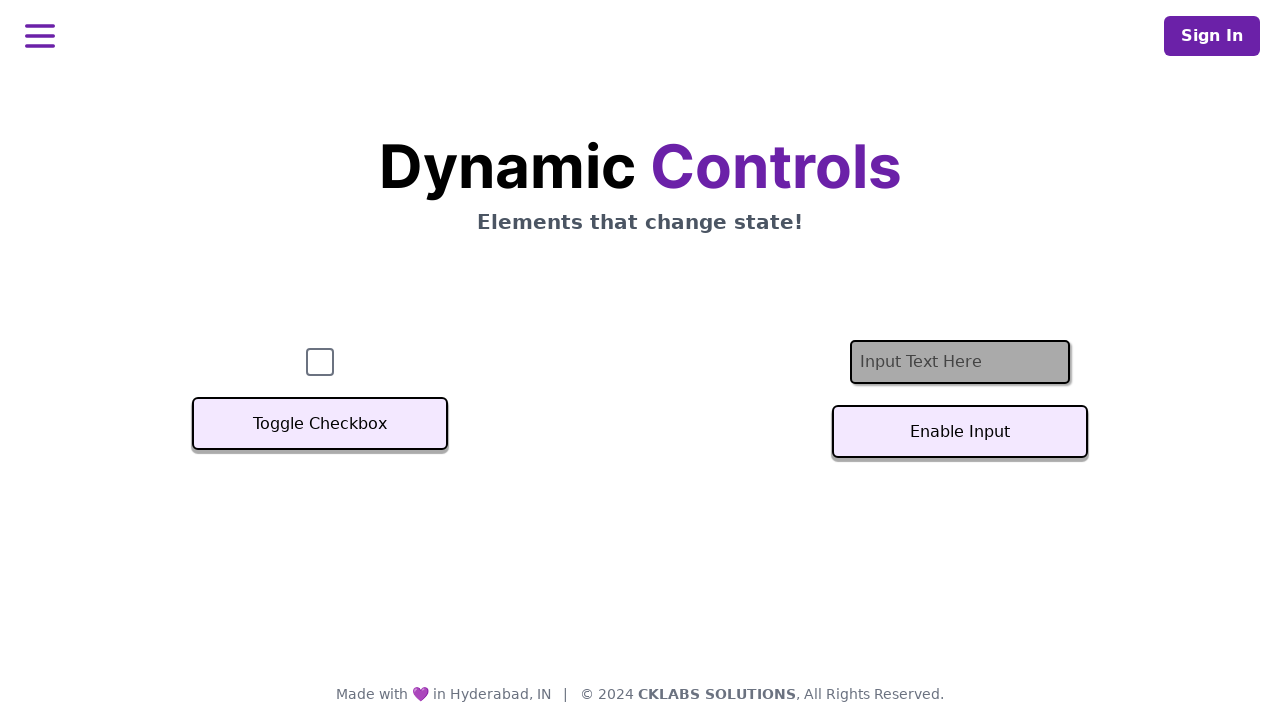

Clicked 'Toggle Checkbox' button at (320, 424) on xpath=//button[text()='Toggle Checkbox']
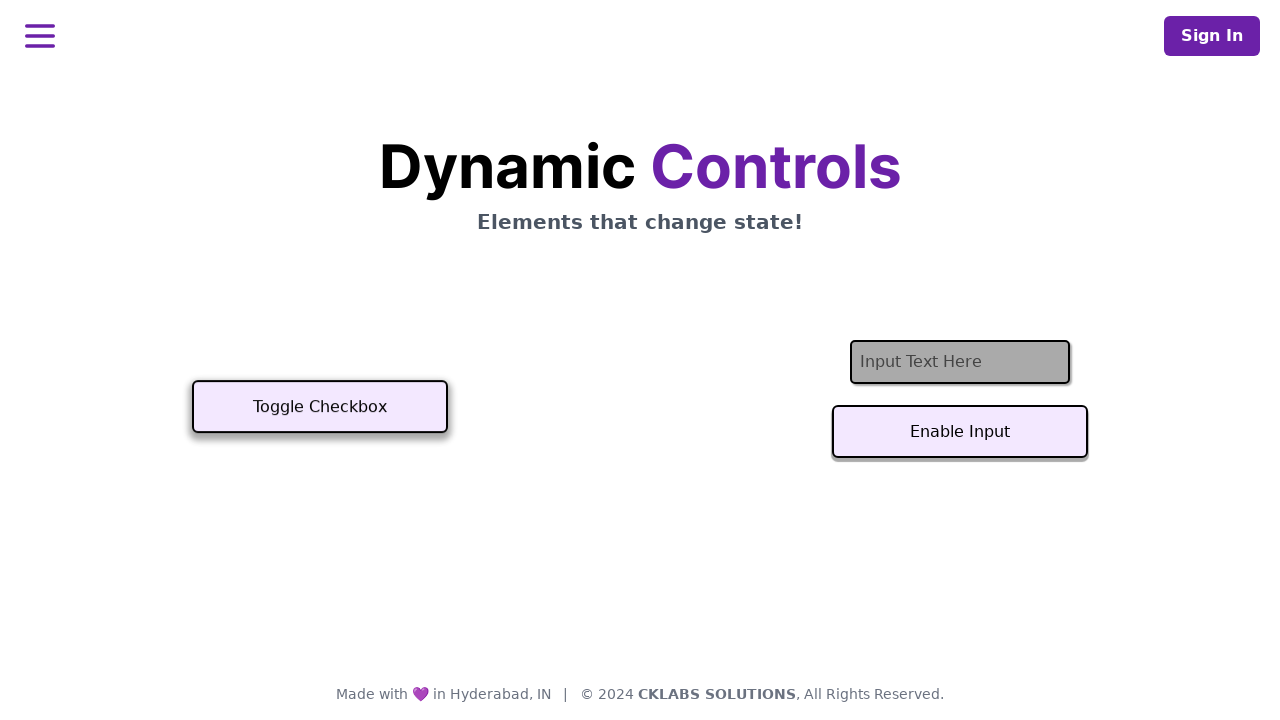

Checkbox is now hidden after toggle
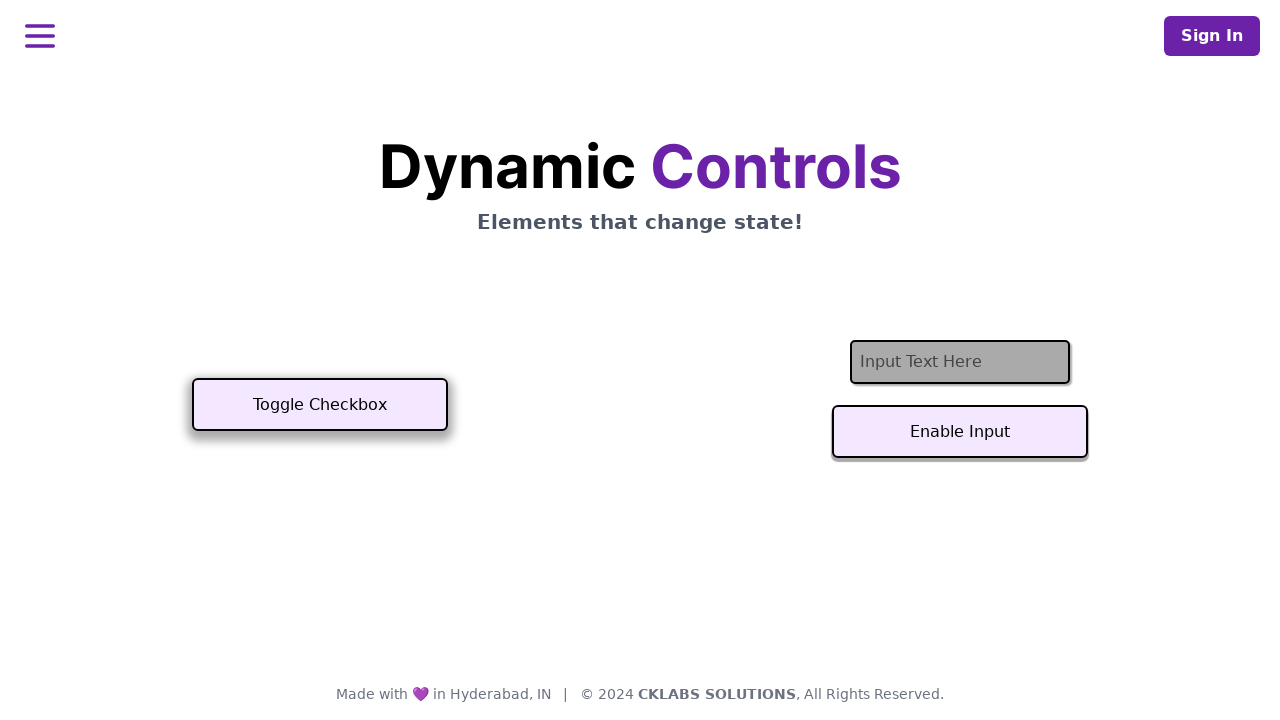

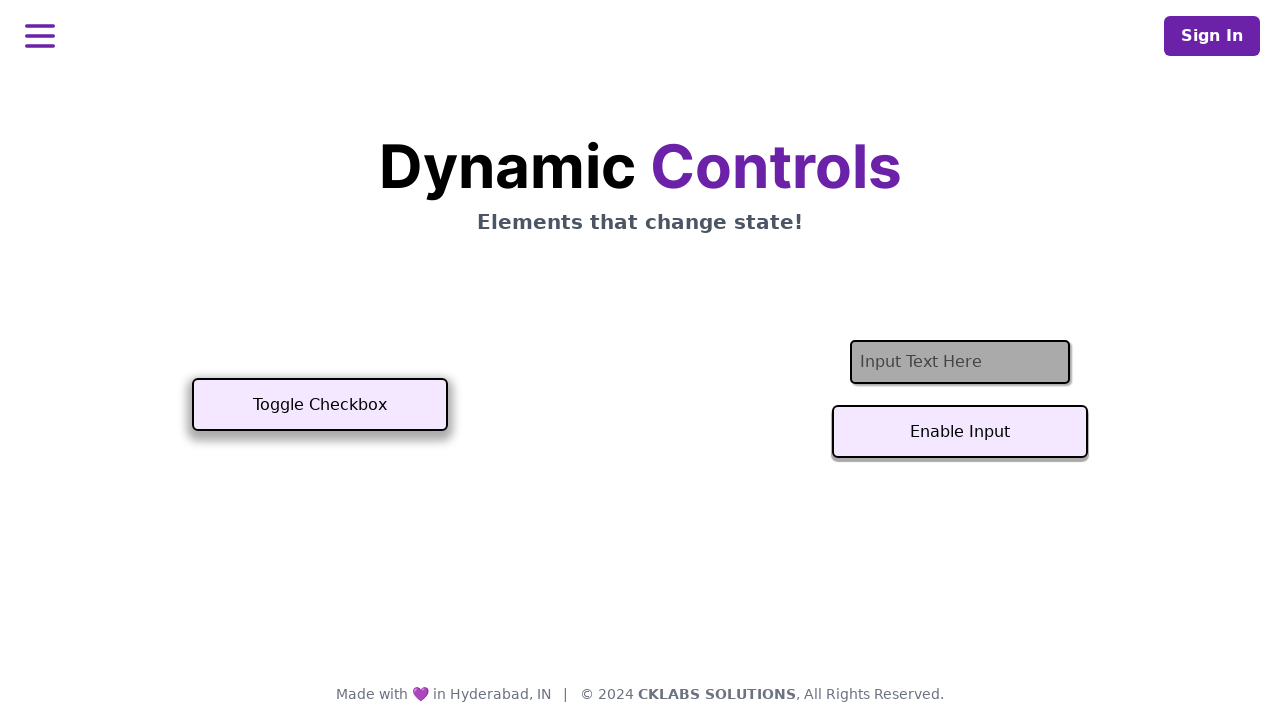